Tests the football statistics page by clicking the "All matches" button and selecting a country and league from dropdown menus to filter match data.

Starting URL: https://www.adamchoi.co.uk/overs/detailed

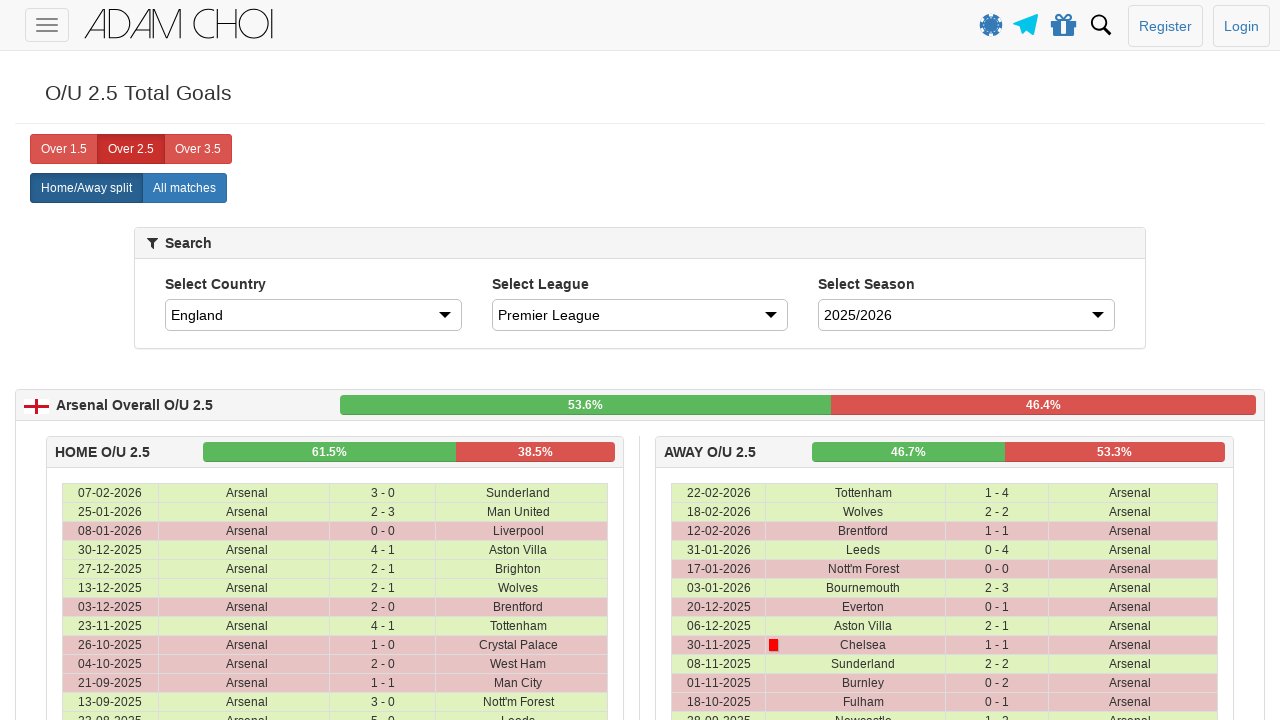

Clicked 'All matches' button to display all match data at (184, 188) on xpath=//label[@analytics-event='All matches']
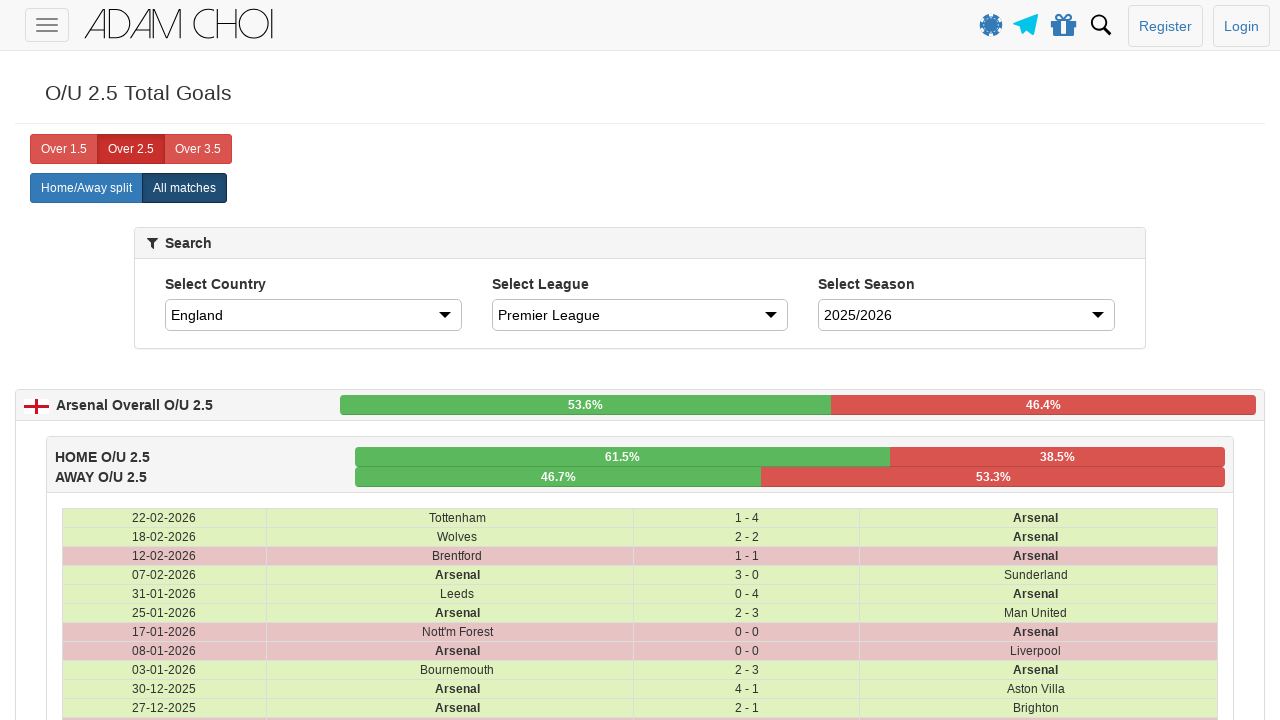

Country dropdown selector loaded
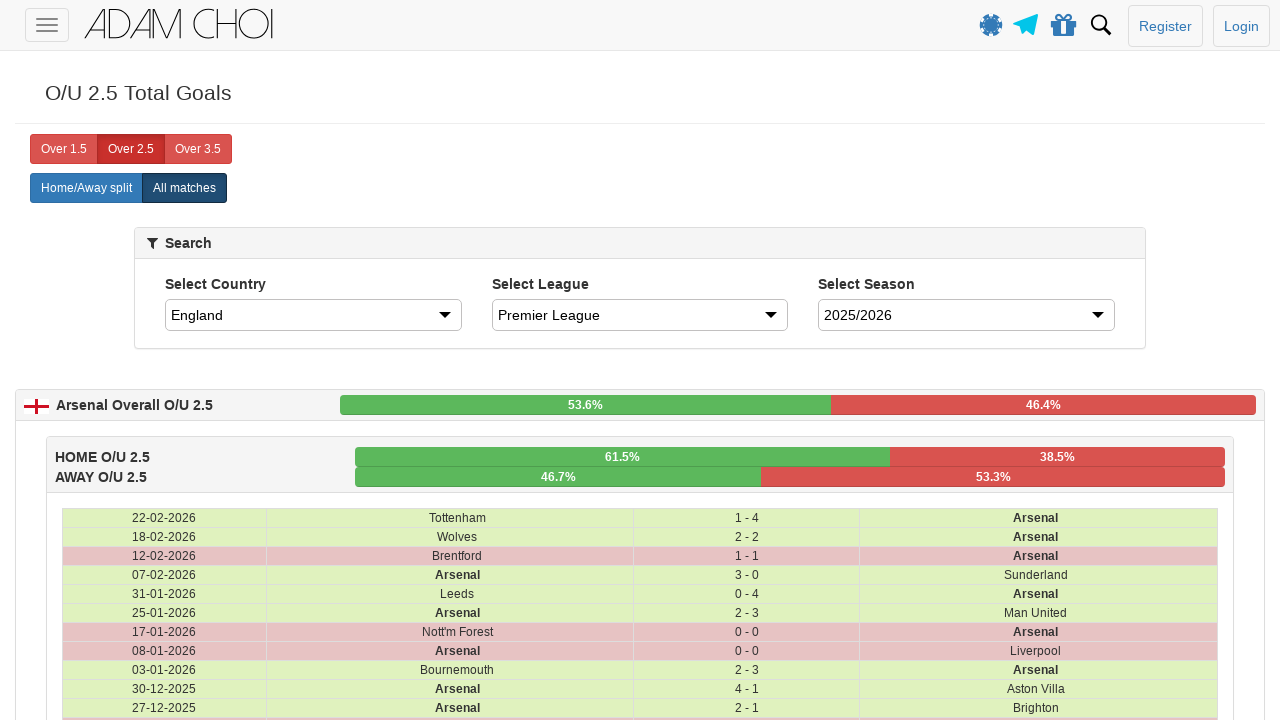

Selected 'England' from country dropdown on #country
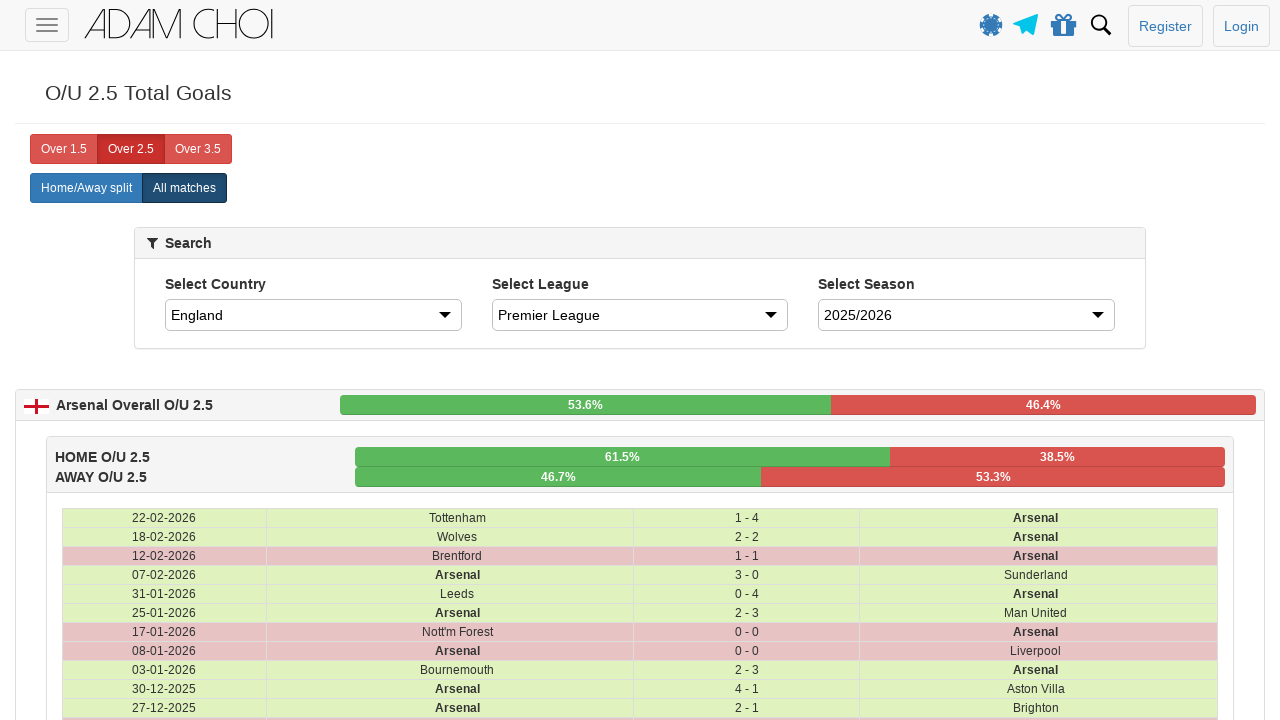

League dropdown selector loaded and updated
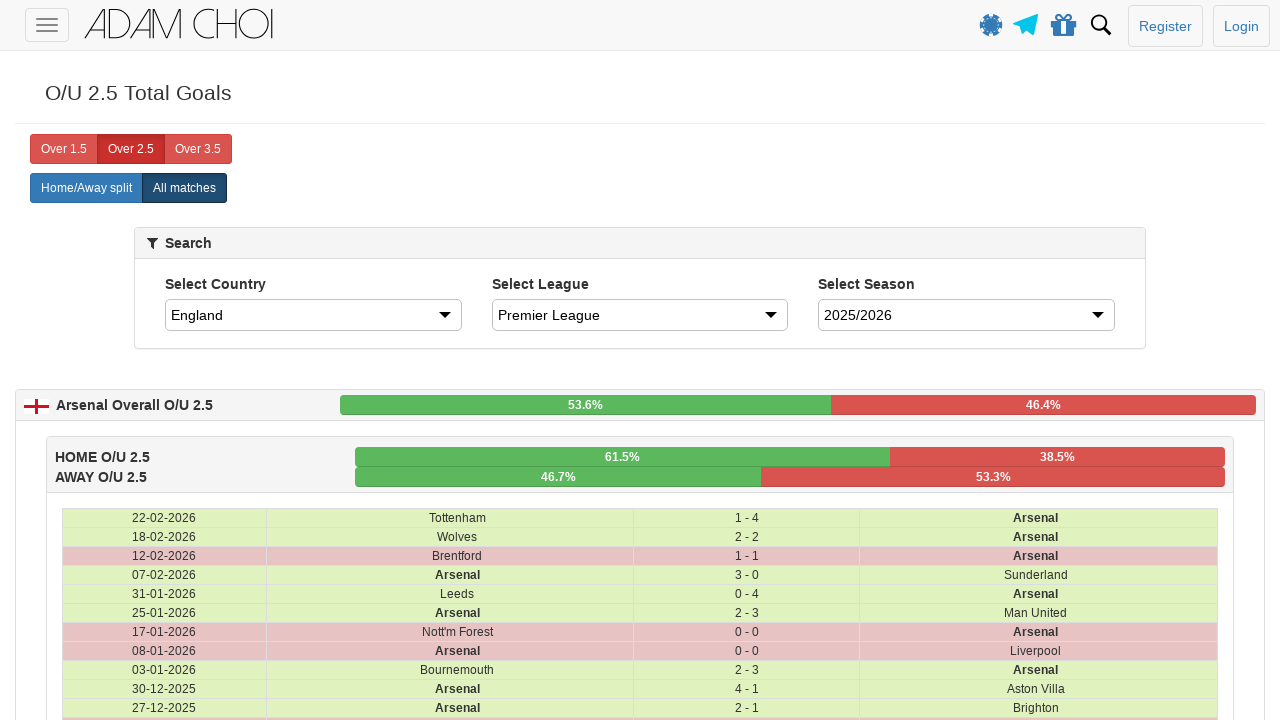

Selected 'Premier League' from league dropdown on #league
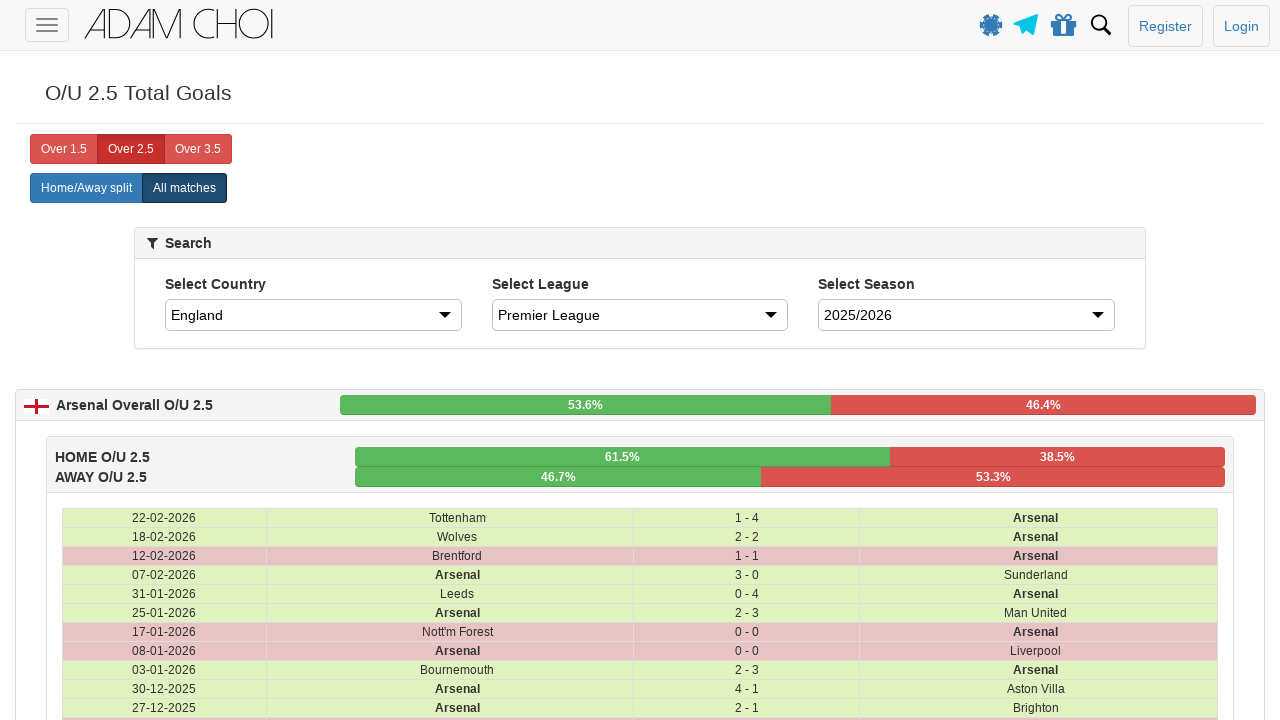

Match data table loaded with filtered results
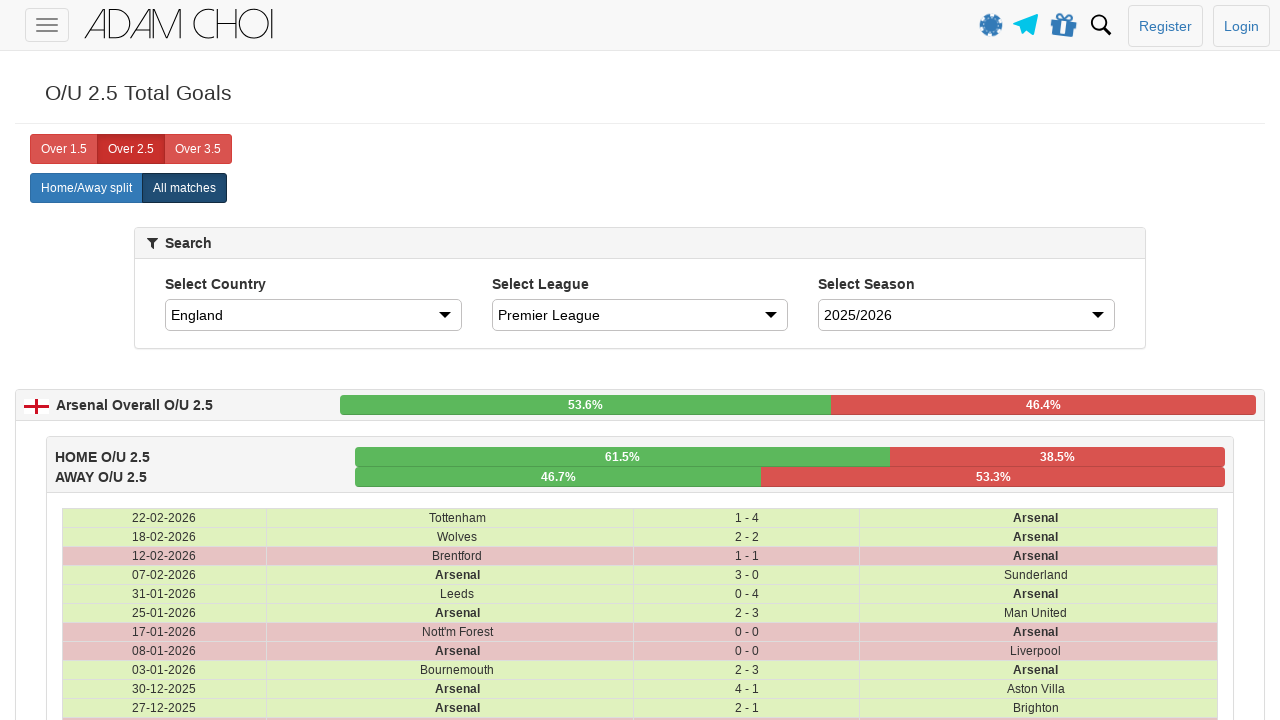

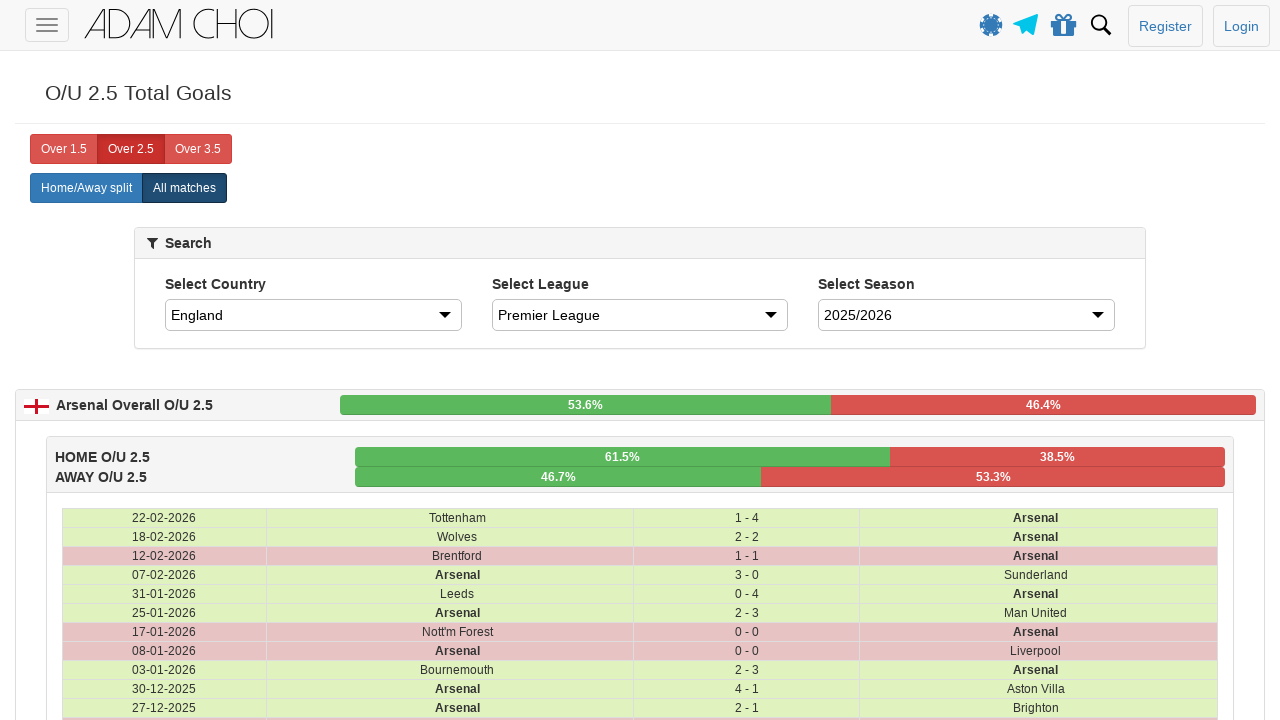